Tests a checkbox form by filling name and comment fields, selecting room type and meal options, then submitting the form

Starting URL: https://rori4.github.io/selenium-practice/#/pages/practice/checkbox-form

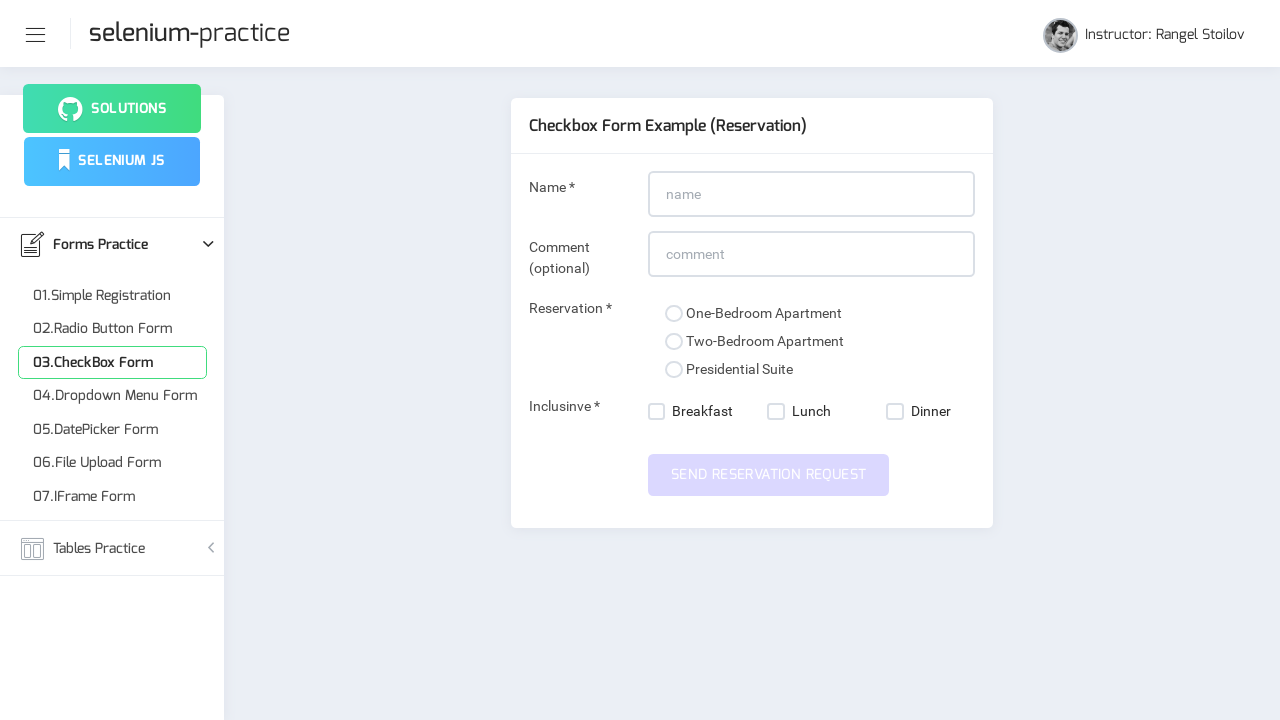

Filled name field with 'Lucy Boeury' on #name
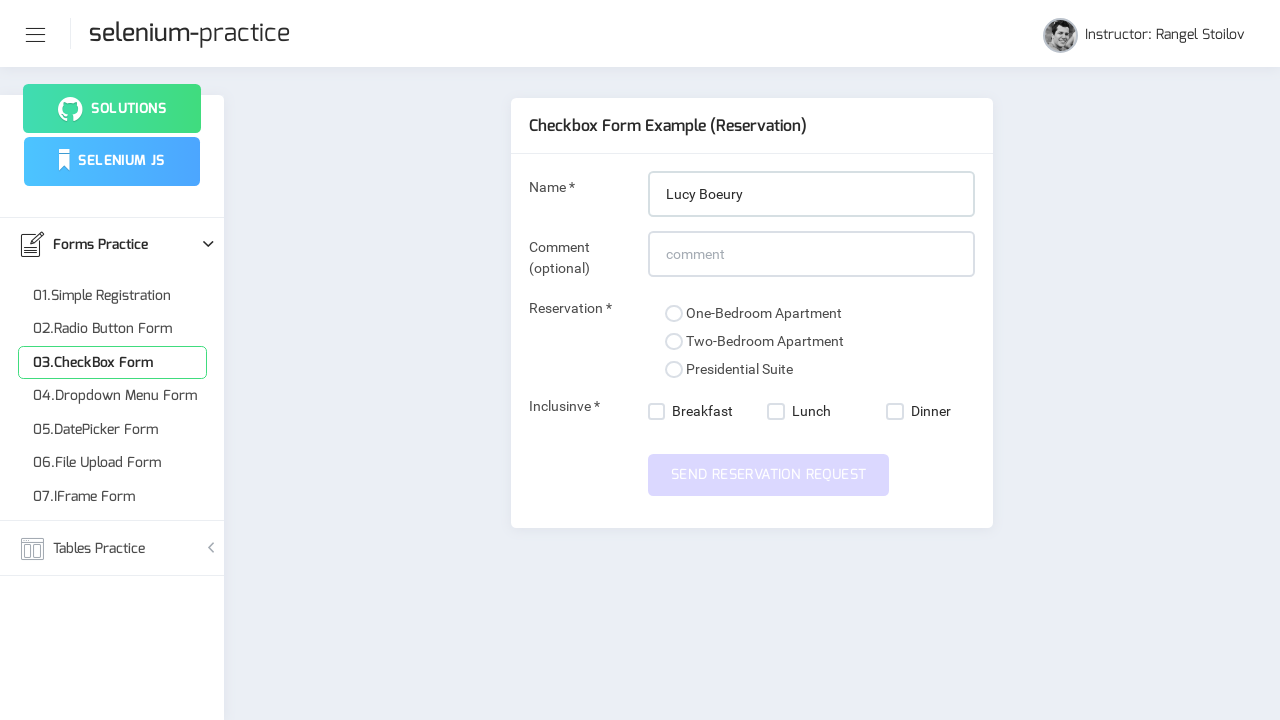

Filled comment field with empty string on #comment
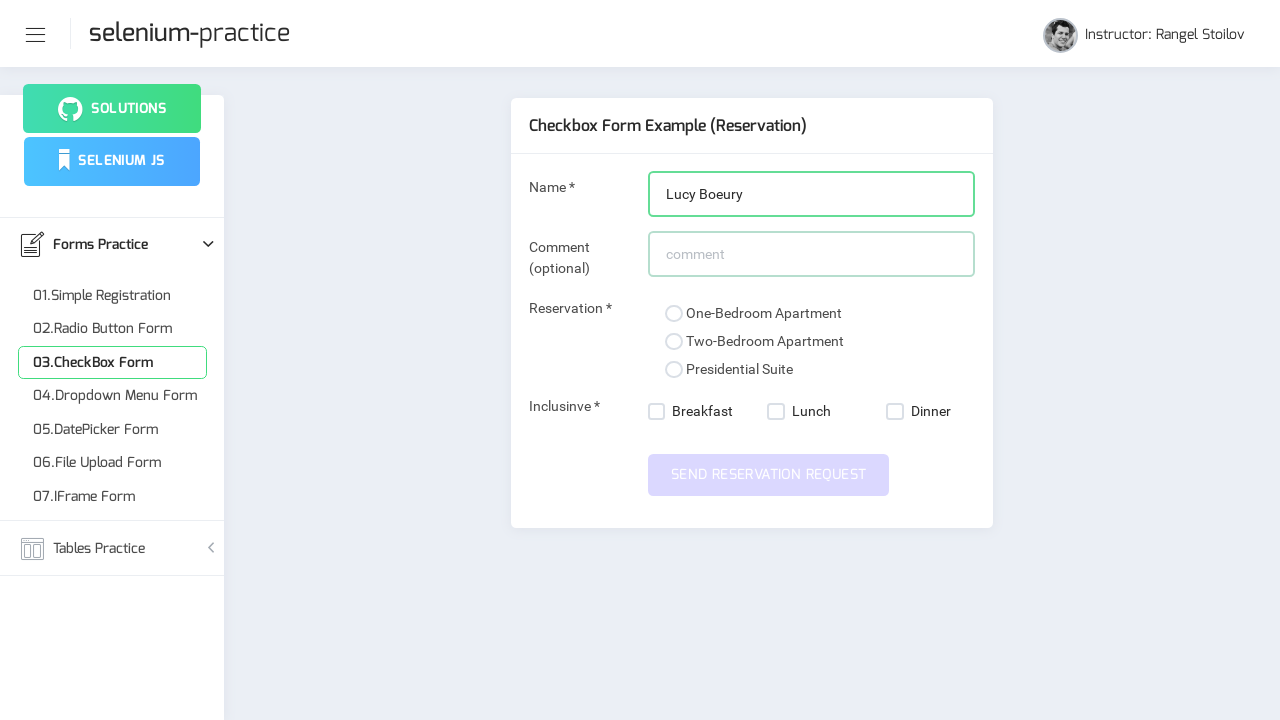

Selected presidential suite room type at (674, 370) on xpath=//input[@value='presidential-suite']/following::span
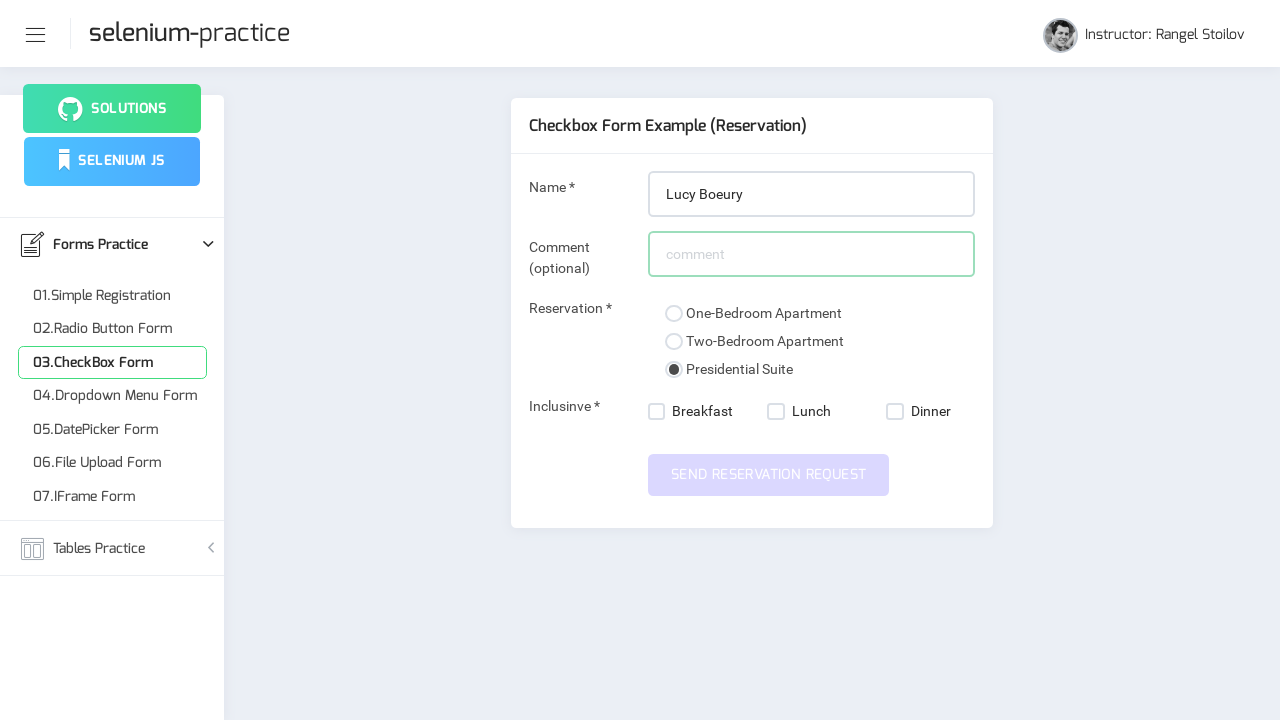

Selected breakfast meal option at (657, 412) on xpath=//nb-checkbox[@value='breakfast']/label/span
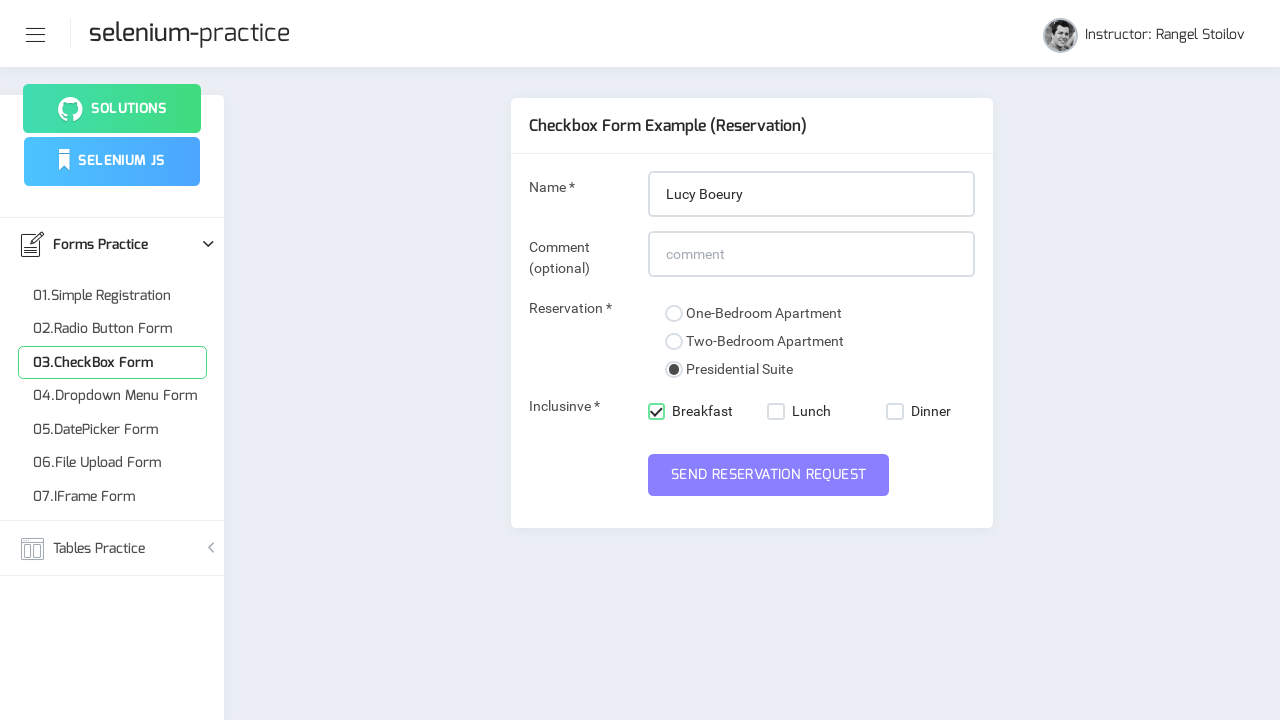

Selected lunch meal option at (776, 412) on xpath=//nb-checkbox[@value='lunch']/label/span
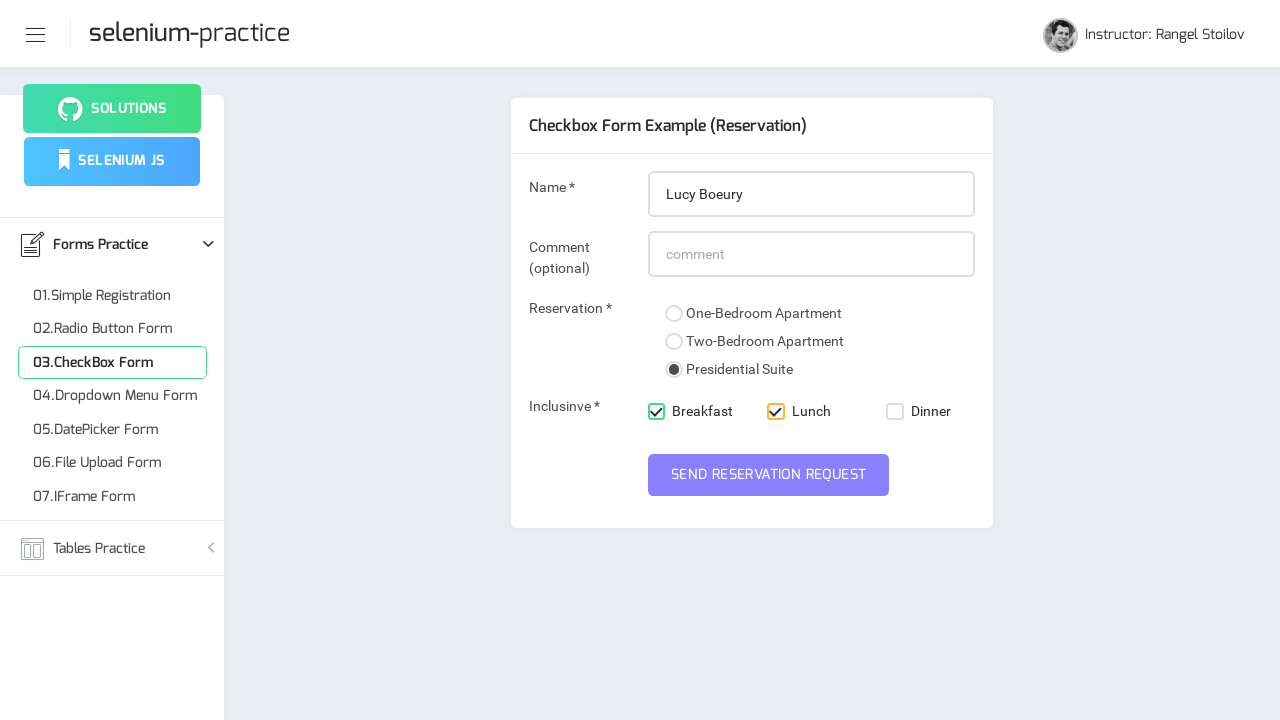

Submitted the checkbox form at (769, 475) on #submit
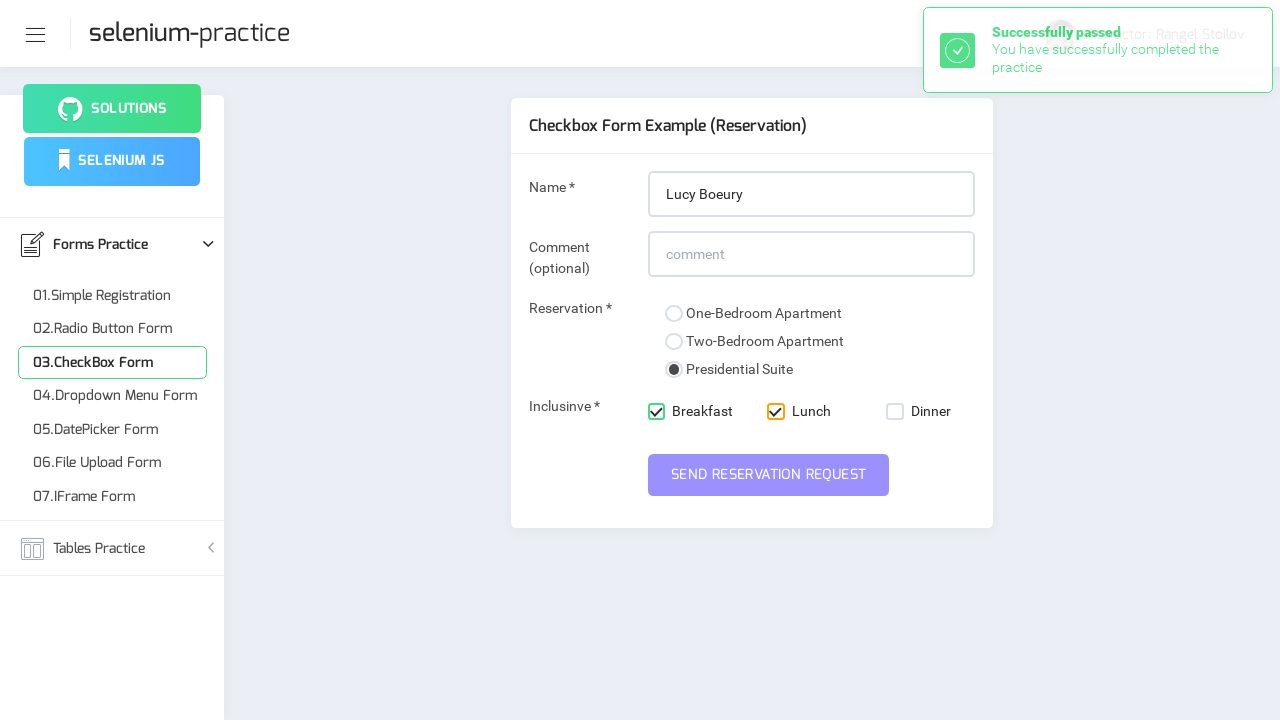

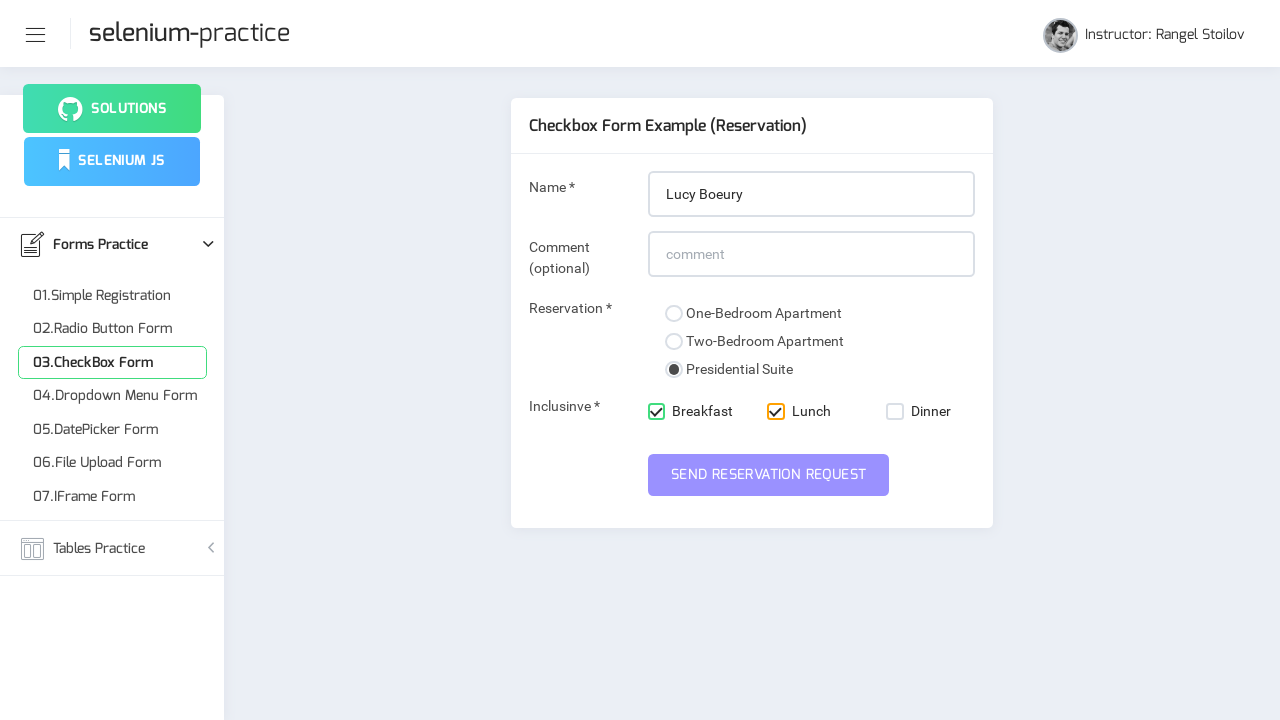